Tests a registration form by filling in personal information fields (name, email, phone, address) and submitting the form

Starting URL: http://suninjuly.github.io/registration1.html

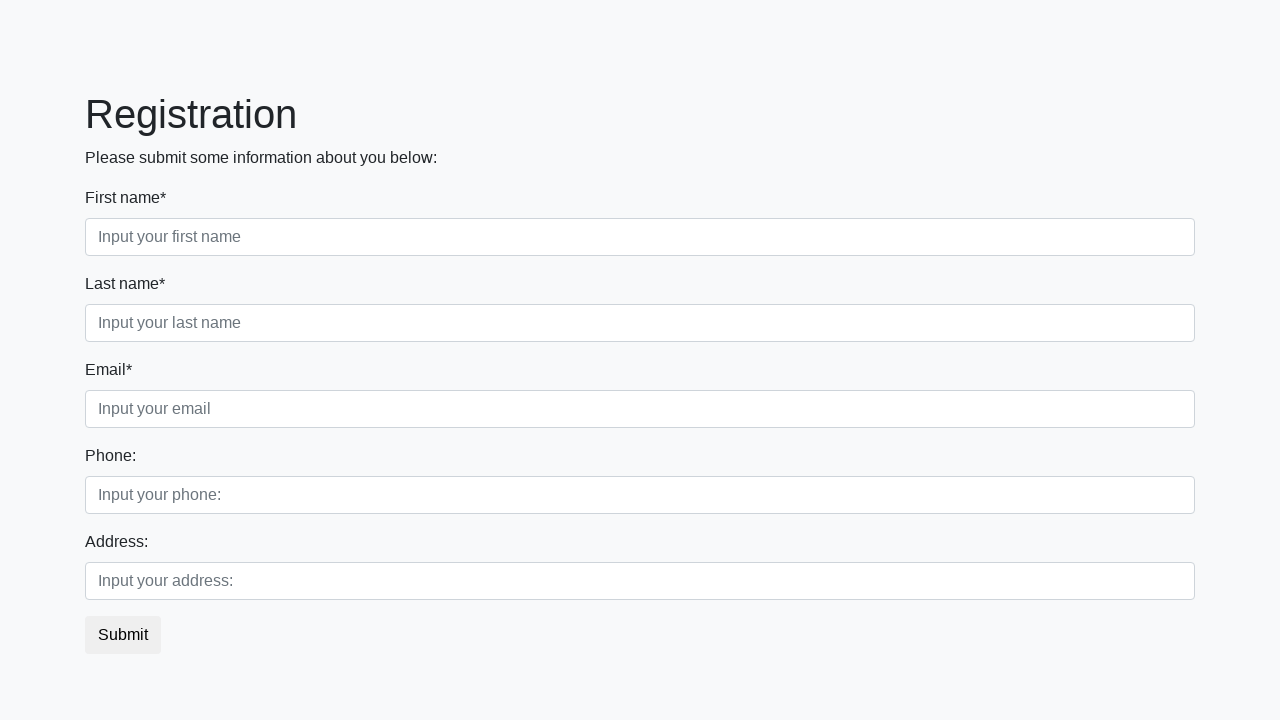

Filled first name field with 'Иванов' on .first_block > div:nth-child(1) > input
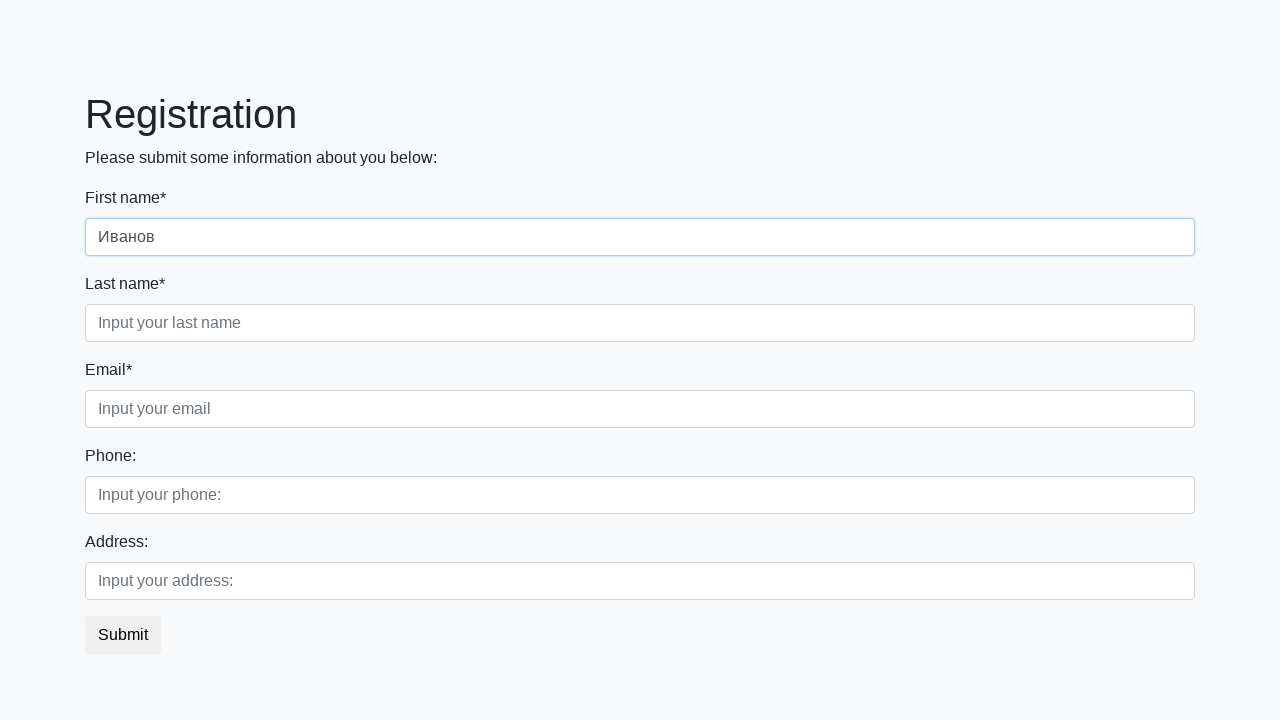

Filled last name field with 'Иван' on .form-control.second
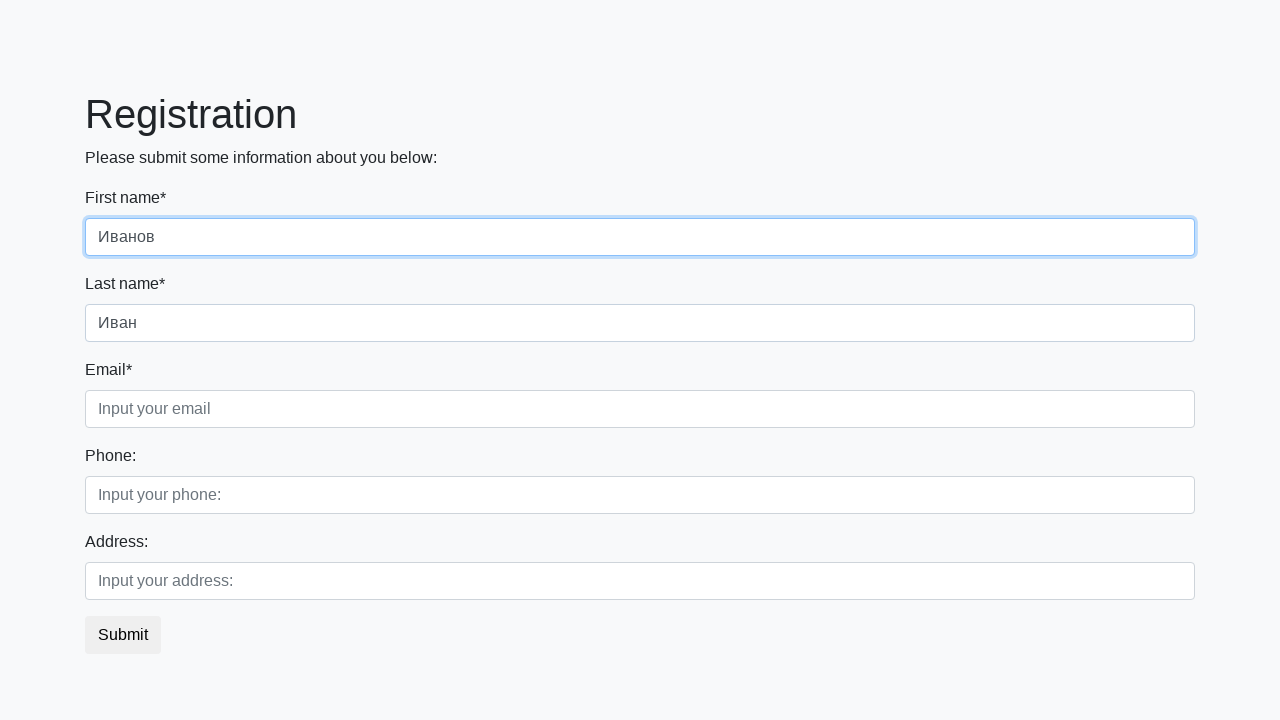

Filled email field with 'nety@mail.ru' on form > div.first_block > div > input.third
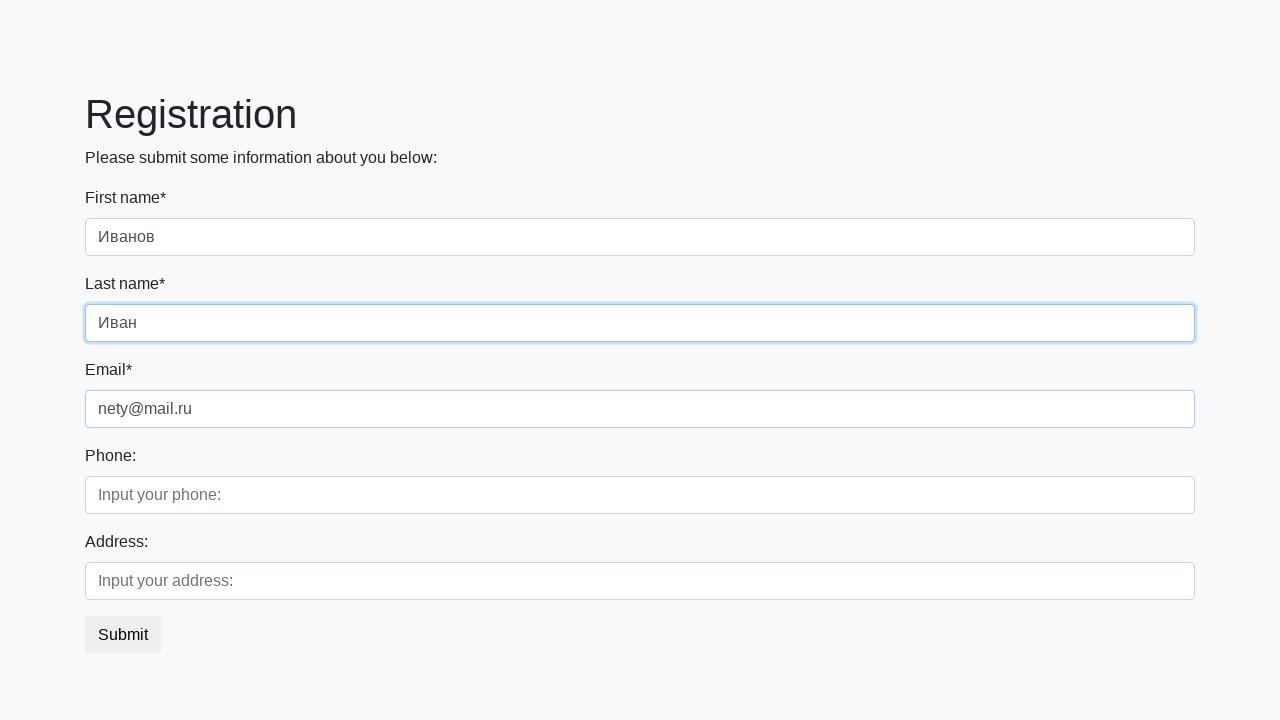

Filled phone number field with '+375 29 333 22 11' on form > div.second_block > div.first_class > input
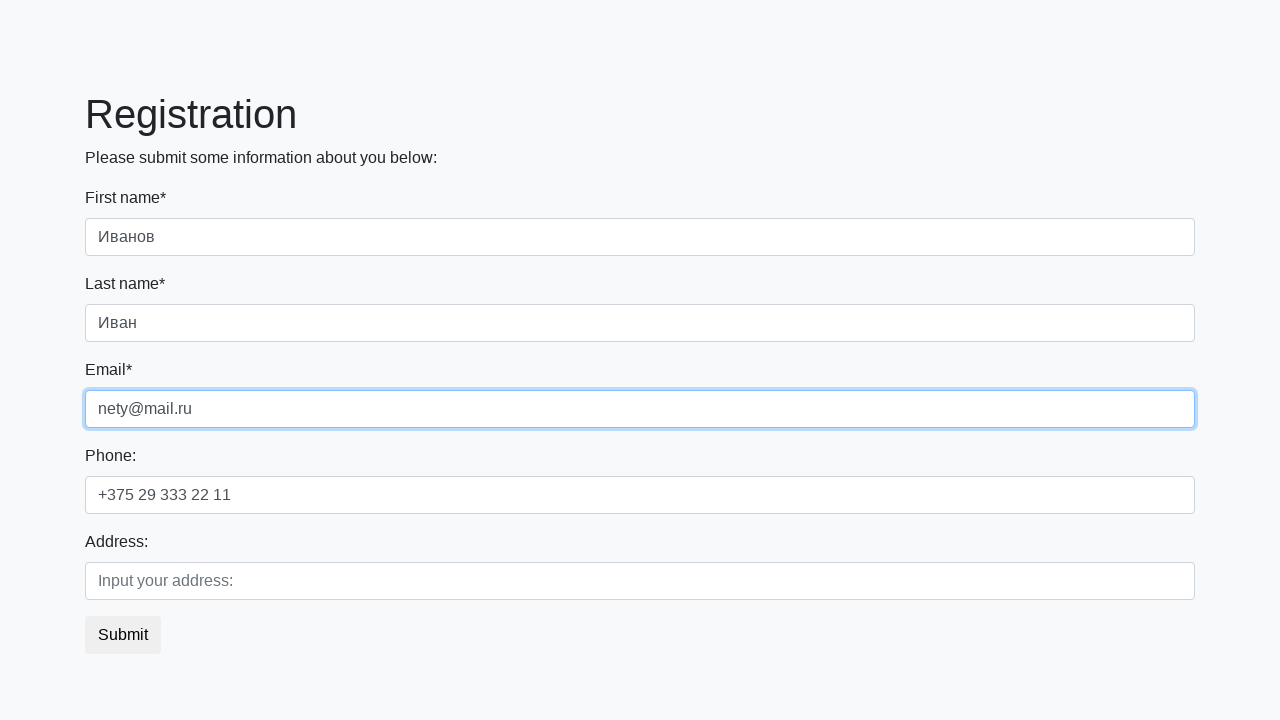

Filled address field with 'Minsk' on .second_block div:nth-child(2) input
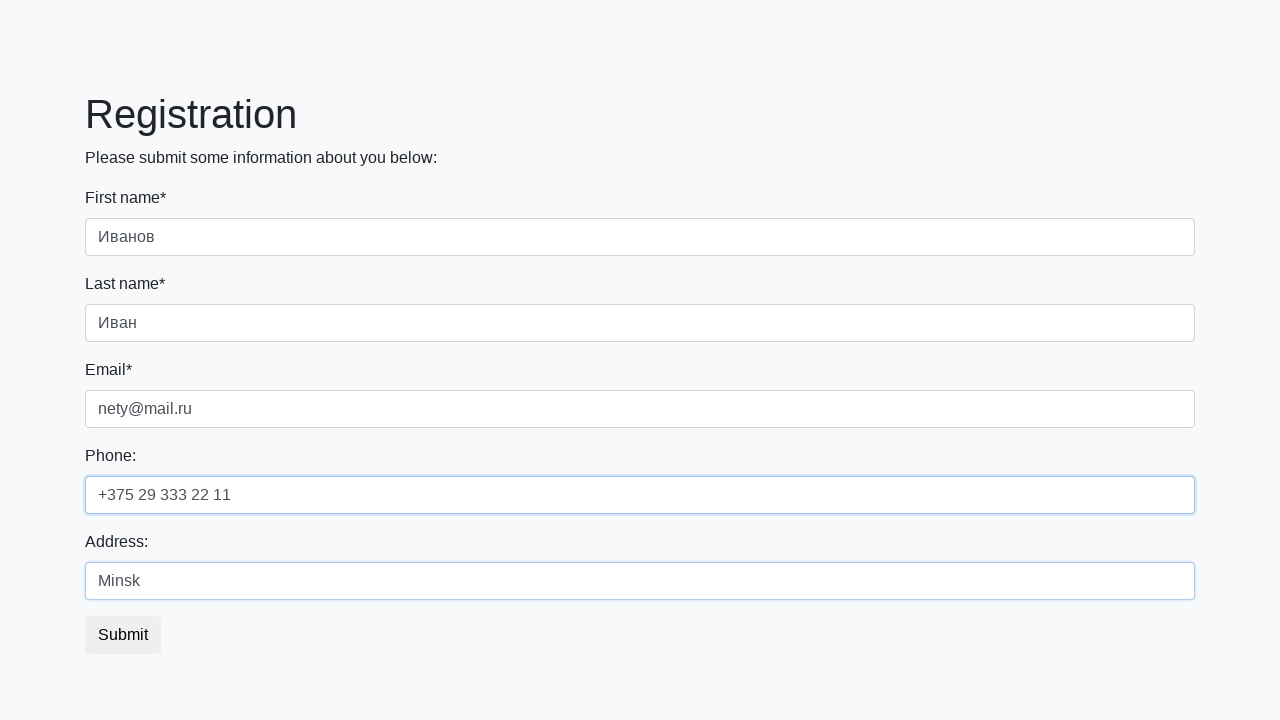

Clicked submit button to register at (123, 635) on button.btn
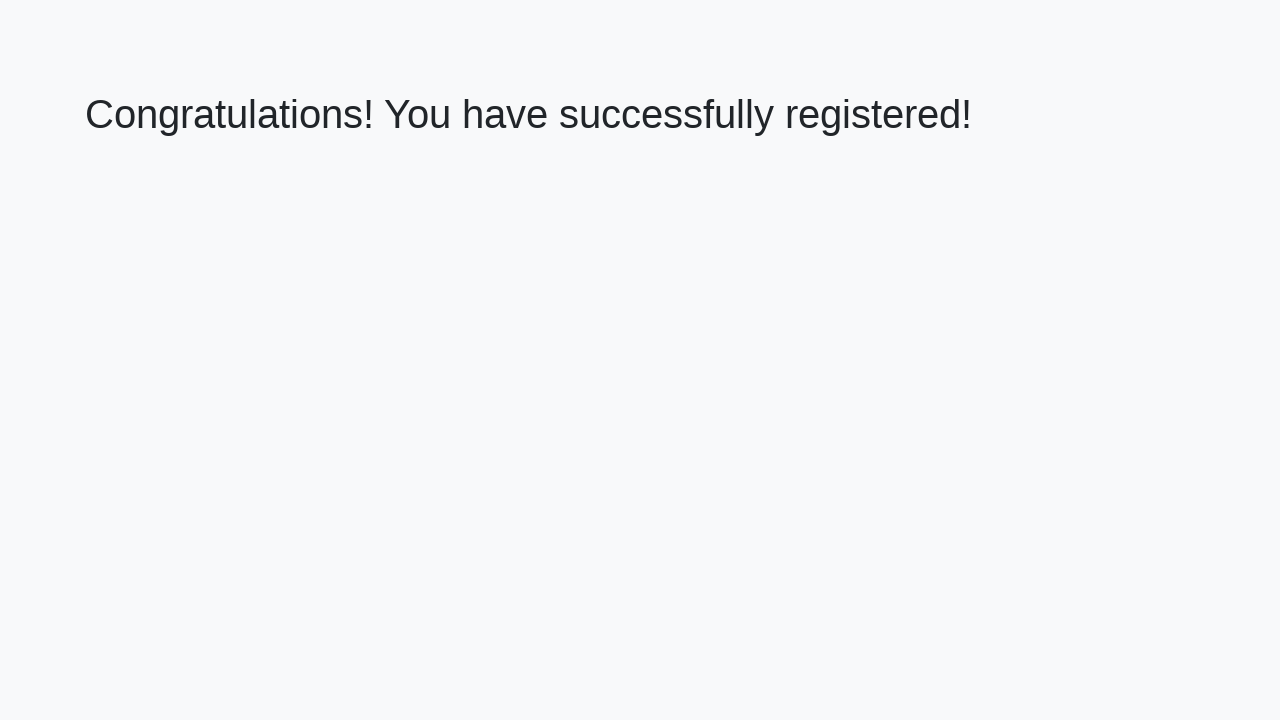

Success message heading appeared on page
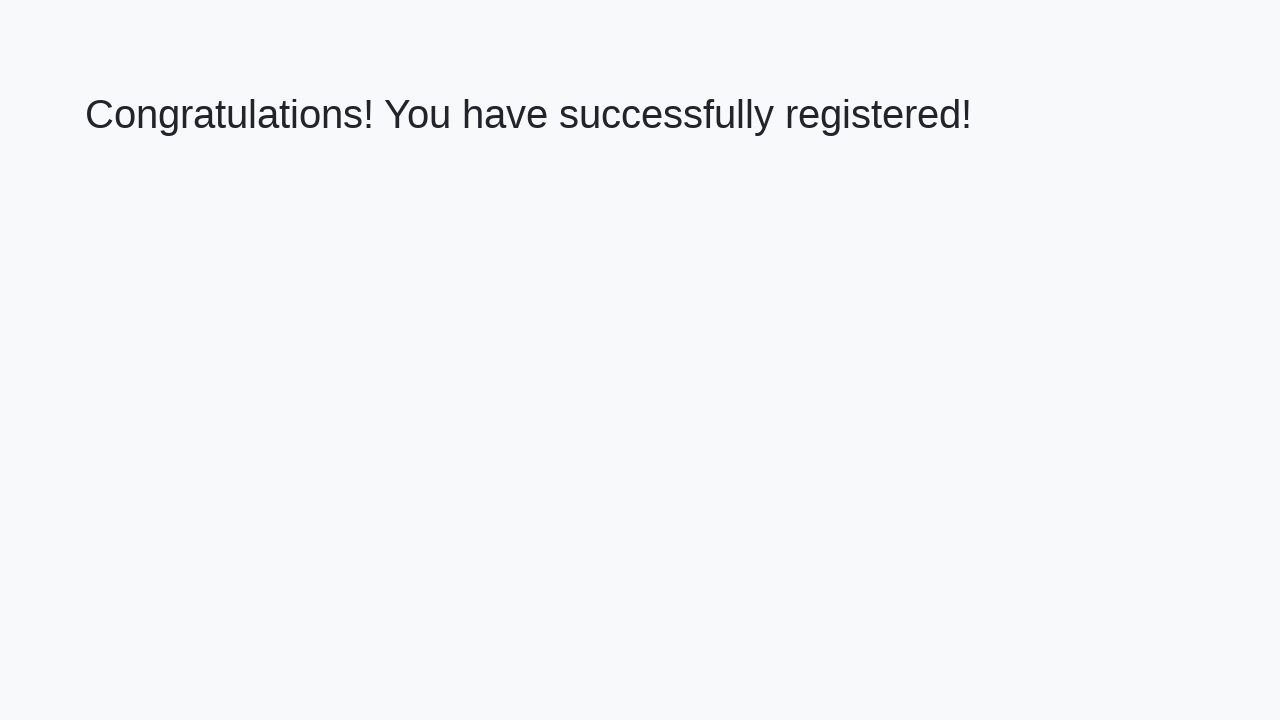

Located success message element
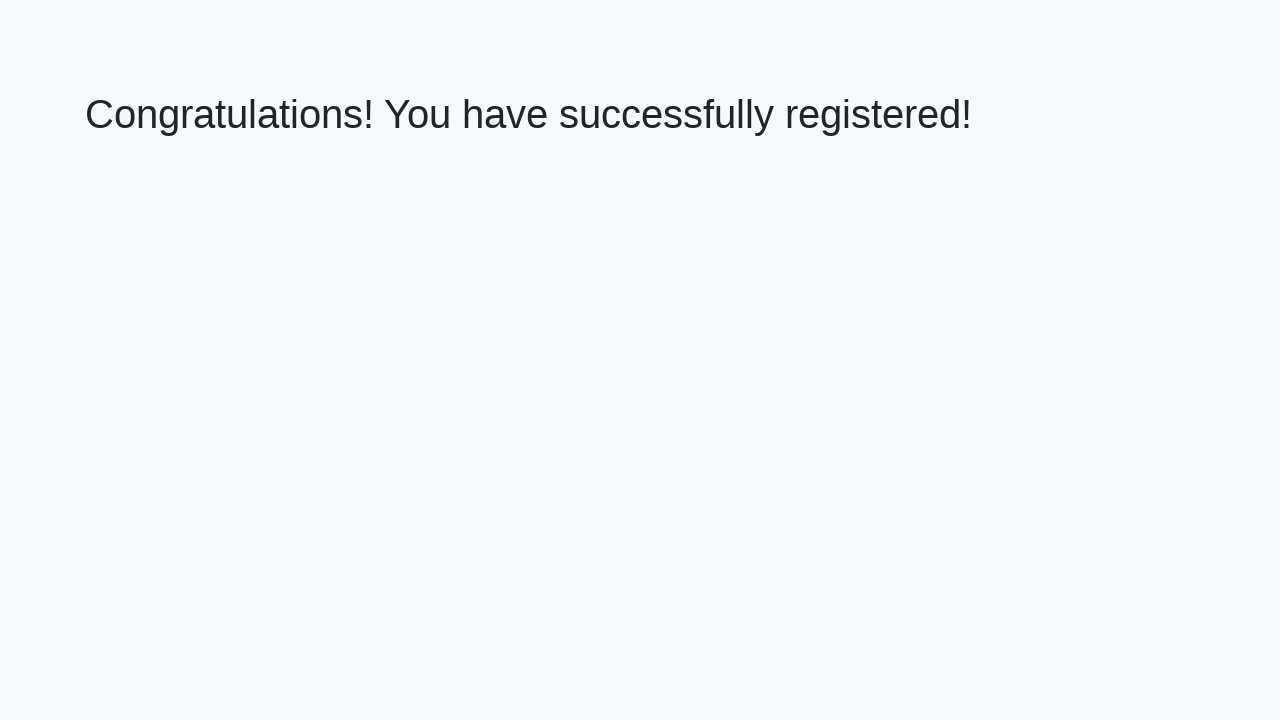

Extracted success message text content
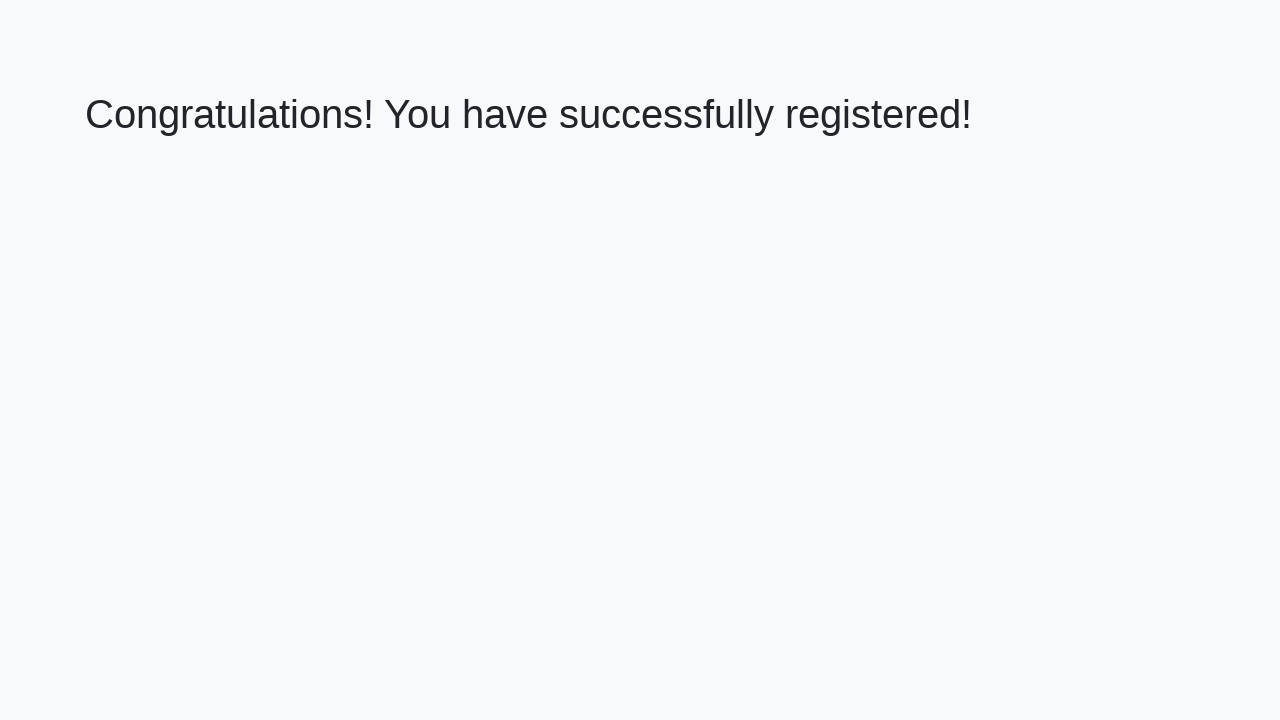

Verified registration success message matches expected text
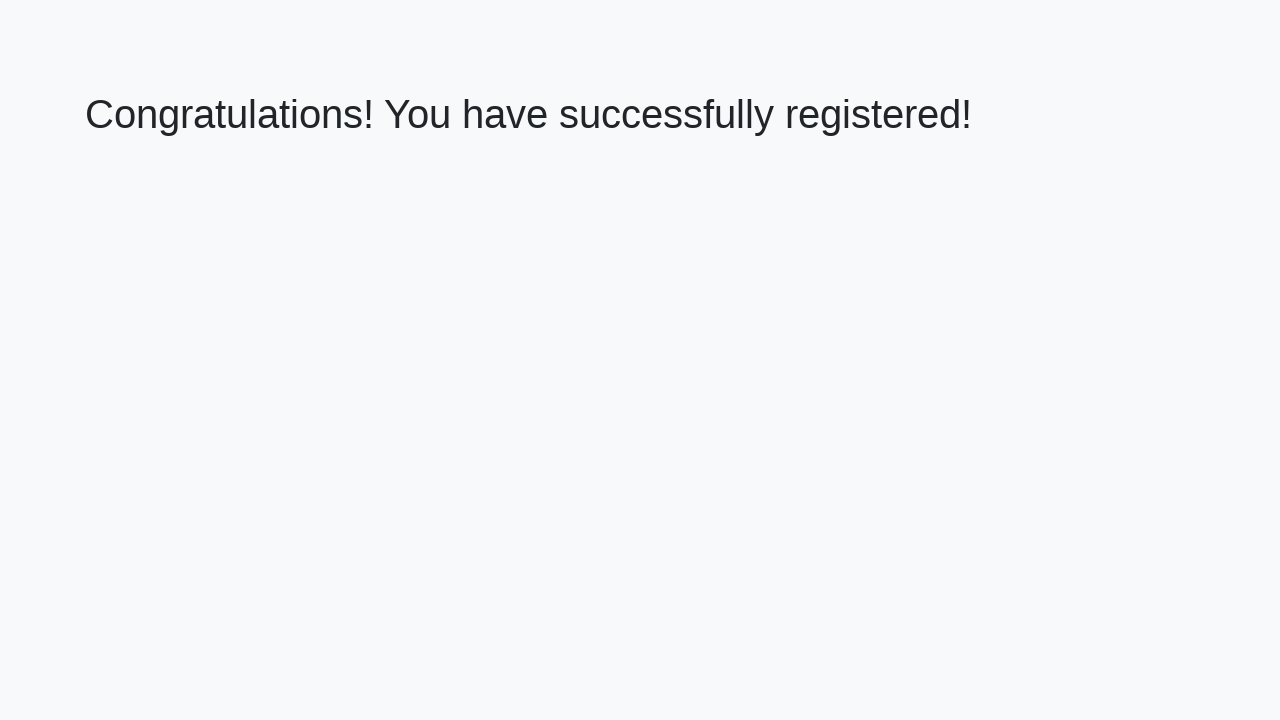

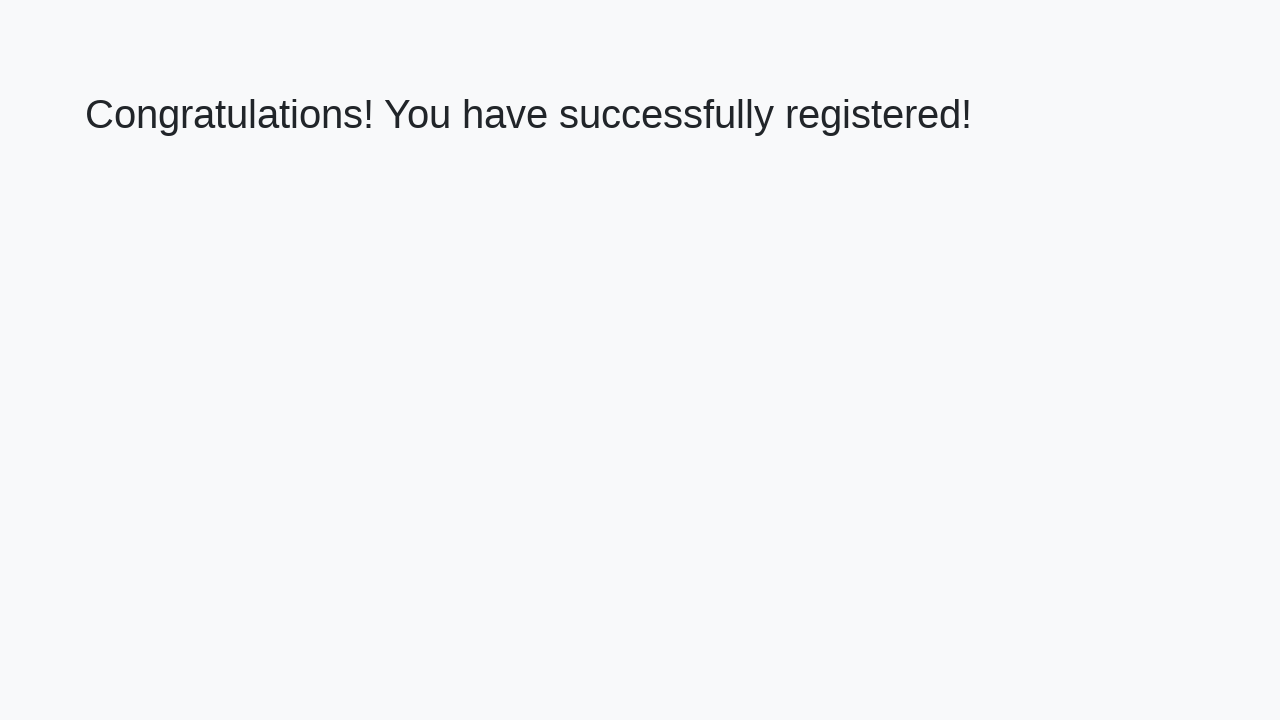